Tests dropdown menu interaction by clicking to open the dropdown and selecting a specific option

Starting URL: https://formy-project.herokuapp.com/dropdown

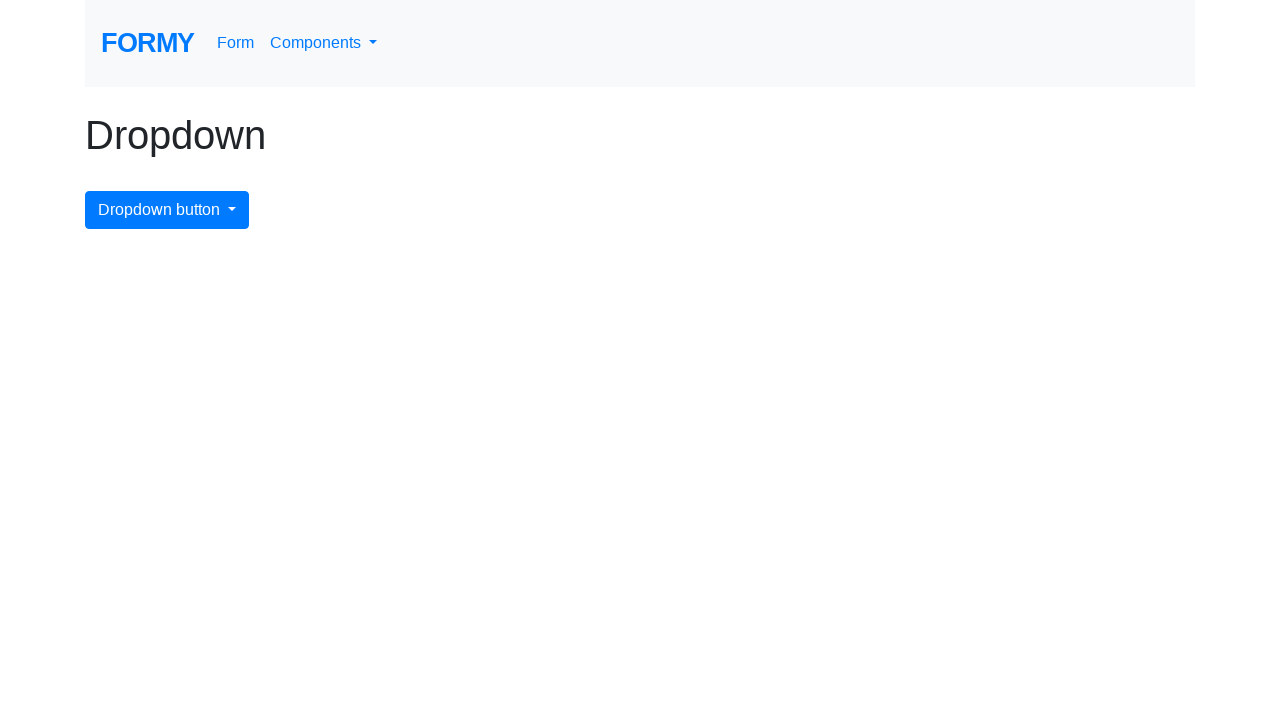

Clicked dropdown button to open menu at (167, 210) on #dropdownMenuButton
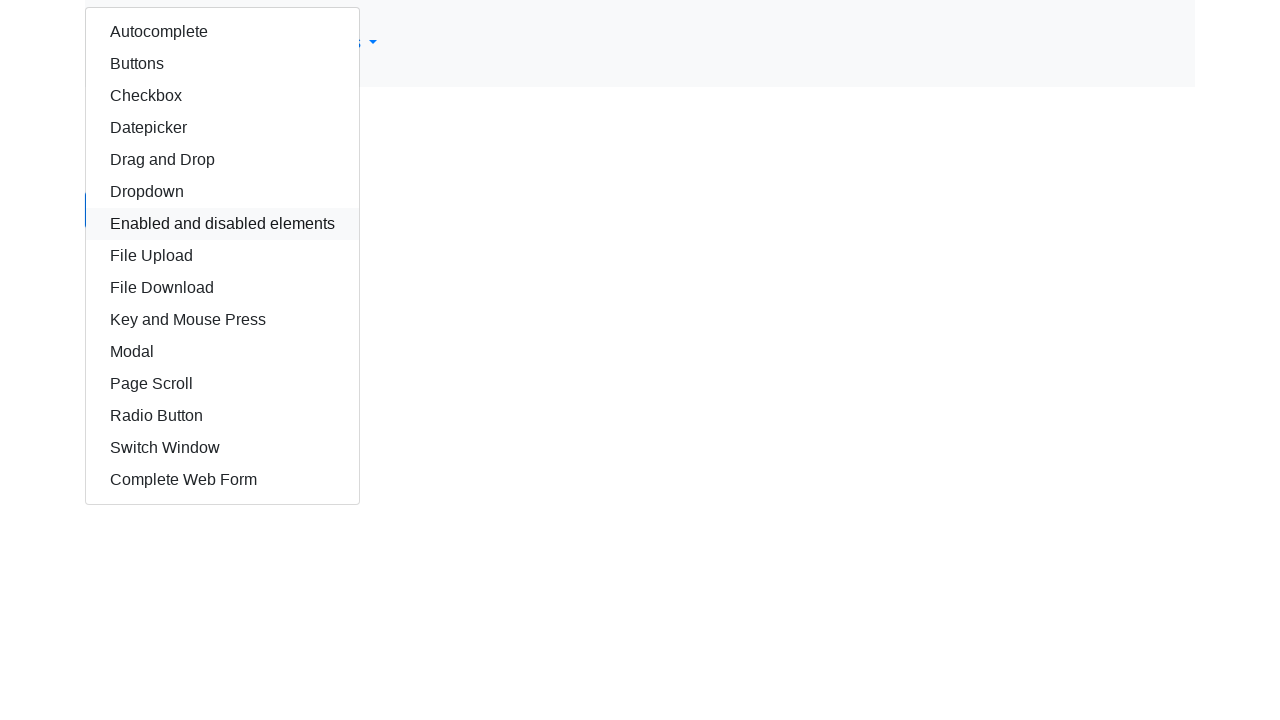

Selected 'Key and Mouse Press' option from dropdown at (222, 320) on div.dropdown-menu.show a:text('Key and Mouse Press')
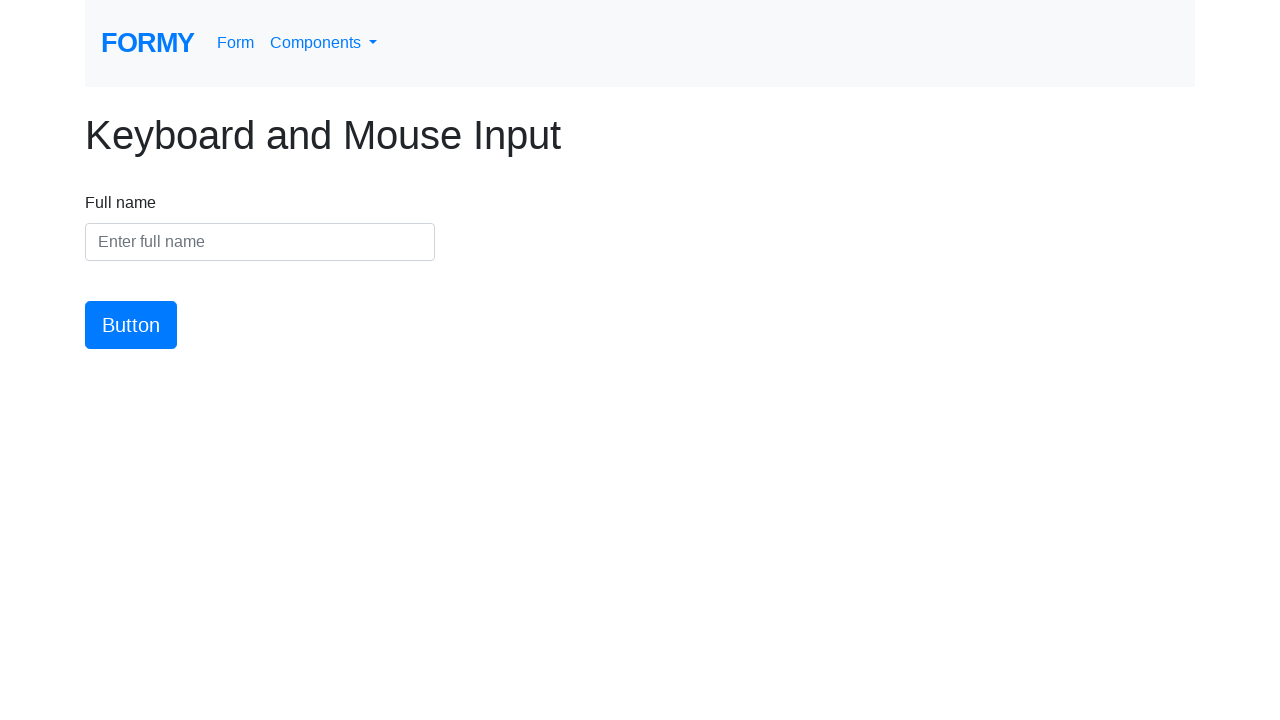

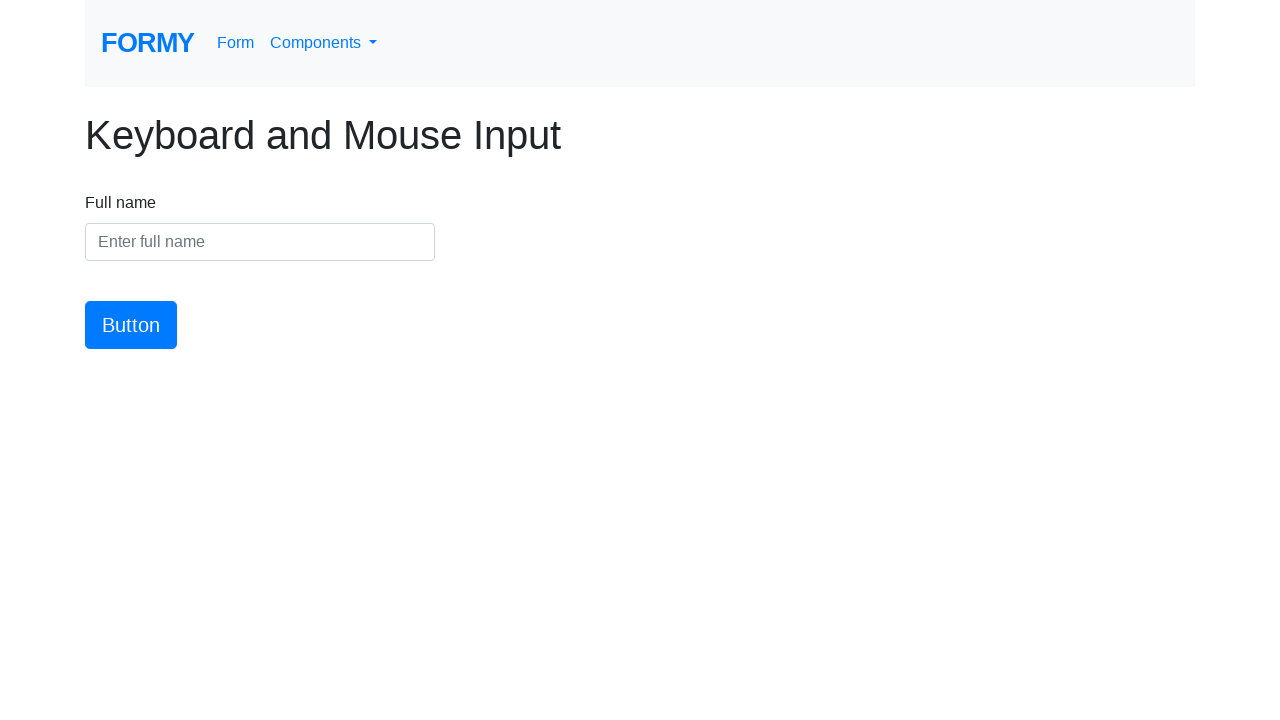